Opens a link in a new tab by holding Command/Control key while clicking

Starting URL: https://the-internet.herokuapp.com/

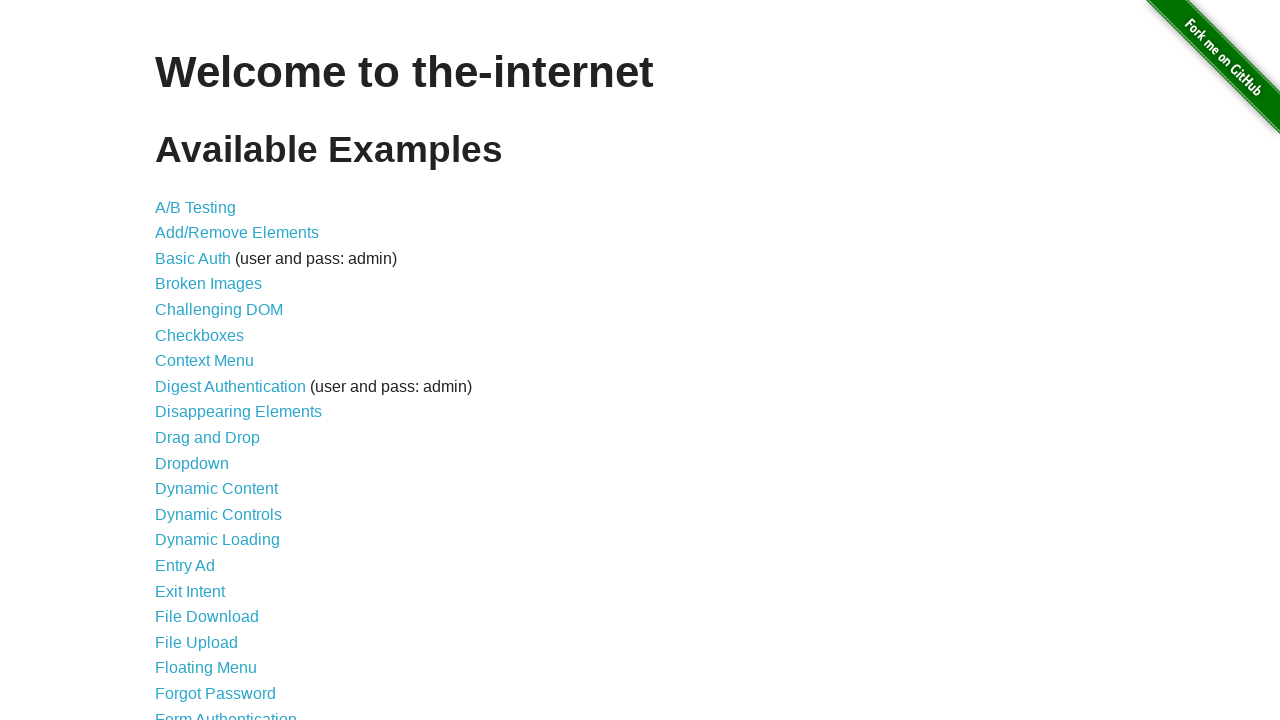

Located A/B Testing link element
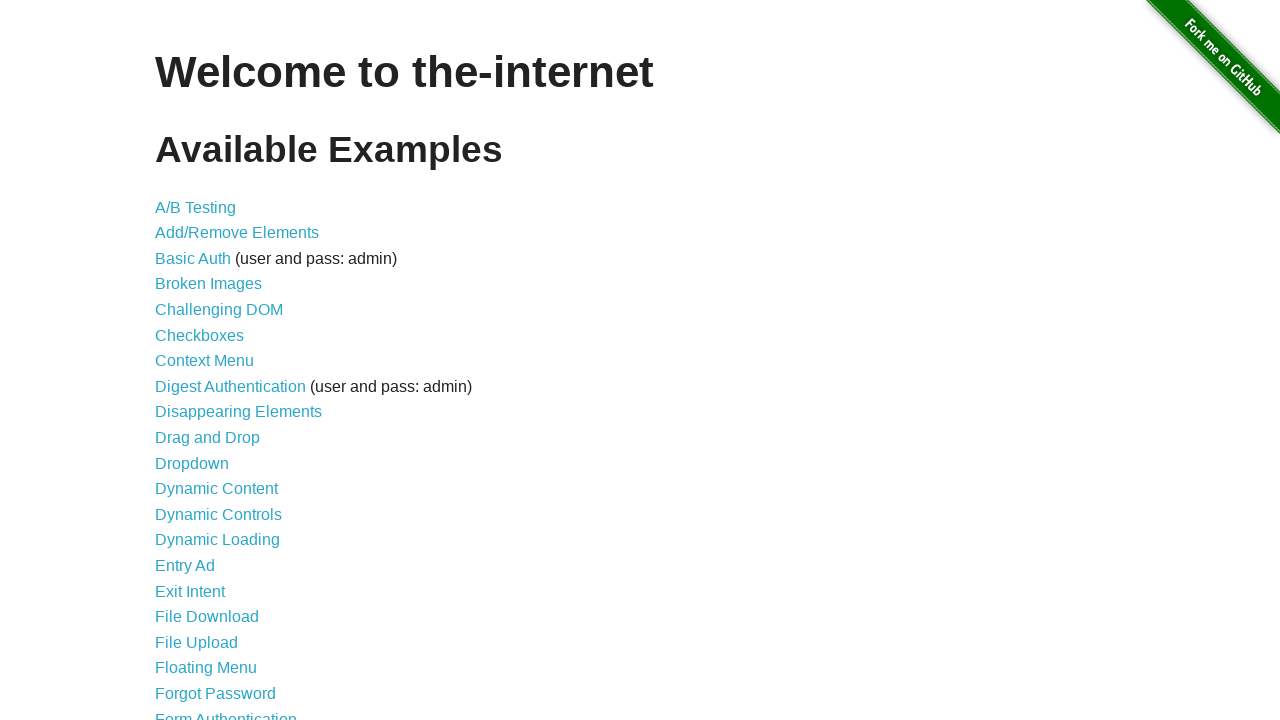

Opened A/B Testing link in new tab using Control+Click at (196, 207) on a[href='/abtest']
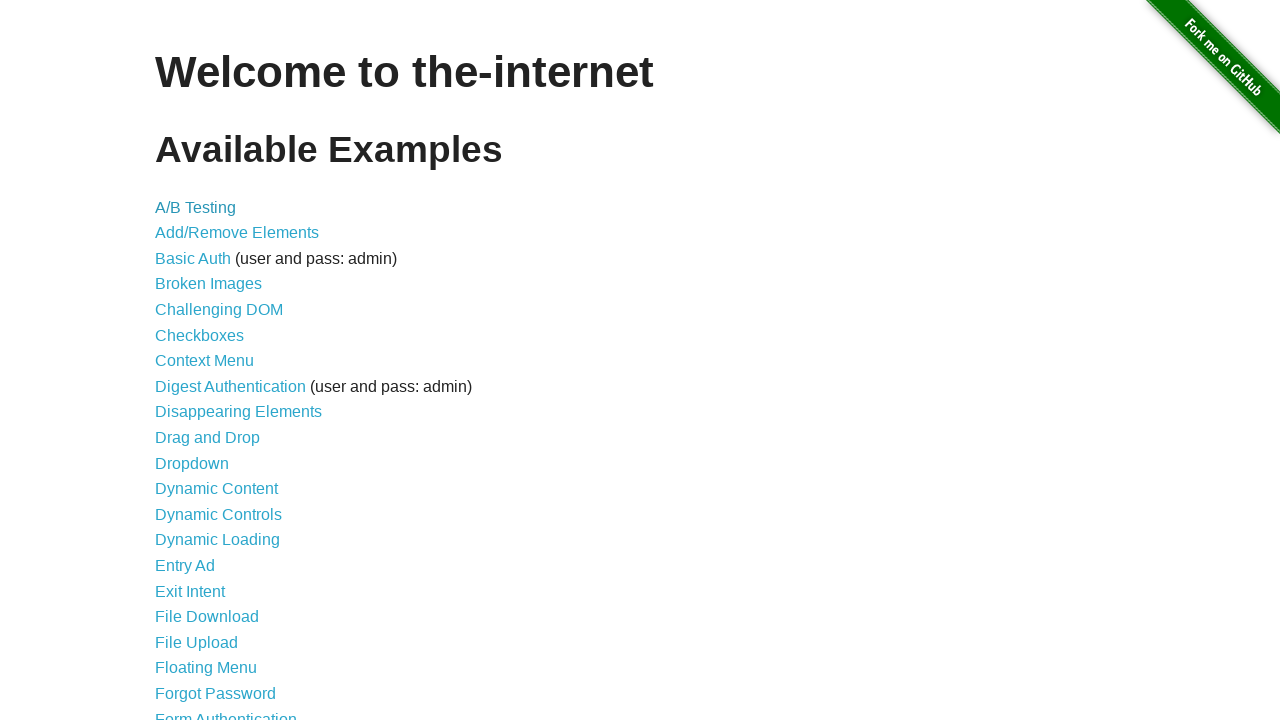

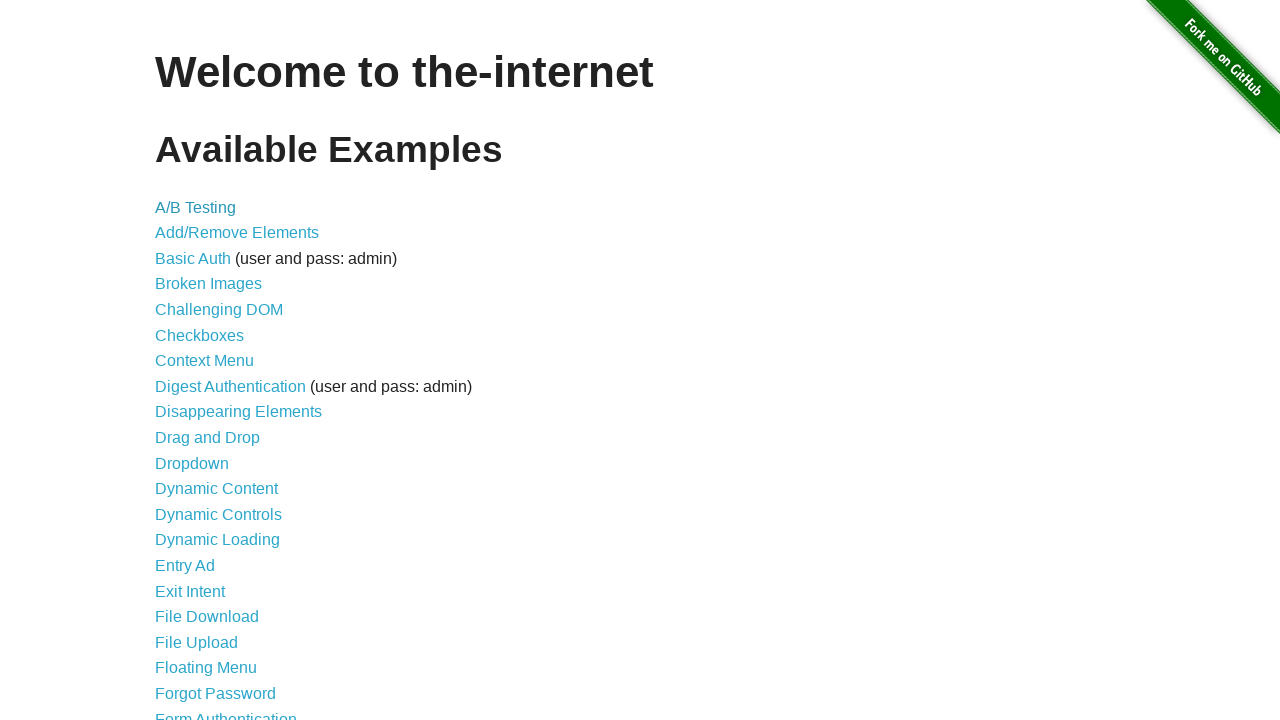